Tests autocomplete dropdown functionality by typing partial country name and selecting from suggestions

Starting URL: https://rahulshettyacademy.com/dropdownsPractise/

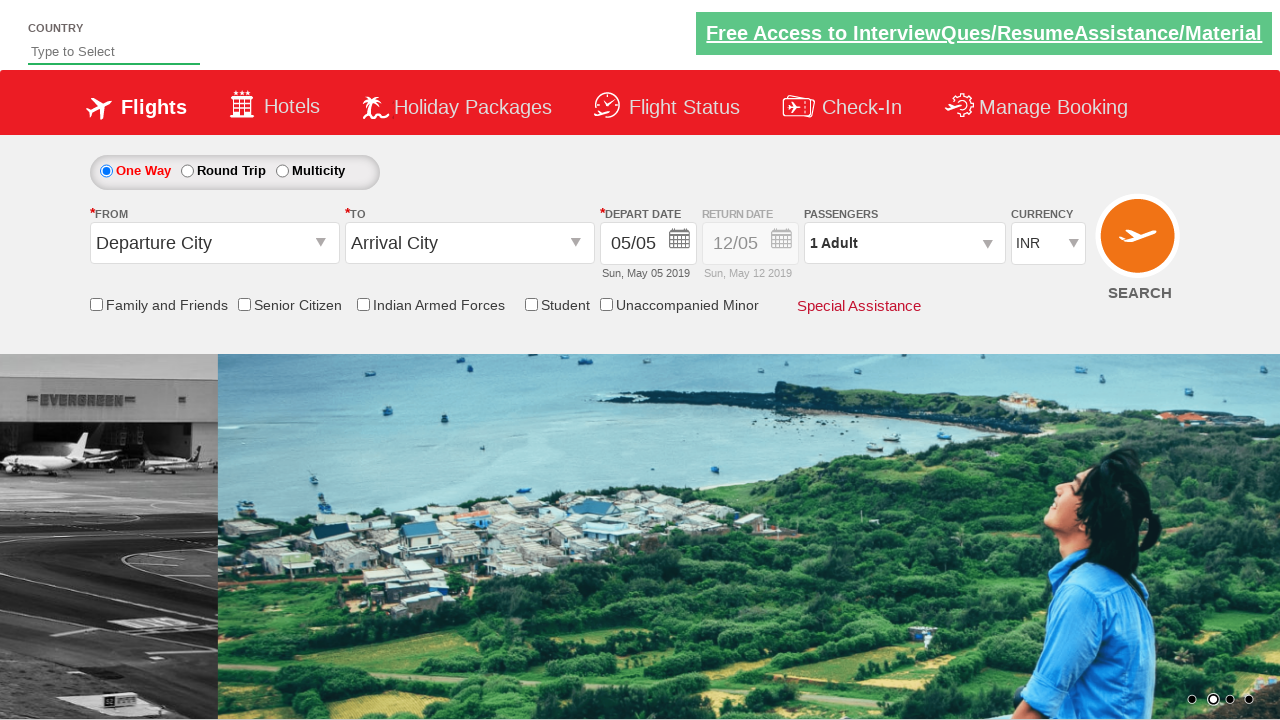

Typed 'Eg' in autocomplete field to search for countries on #autosuggest
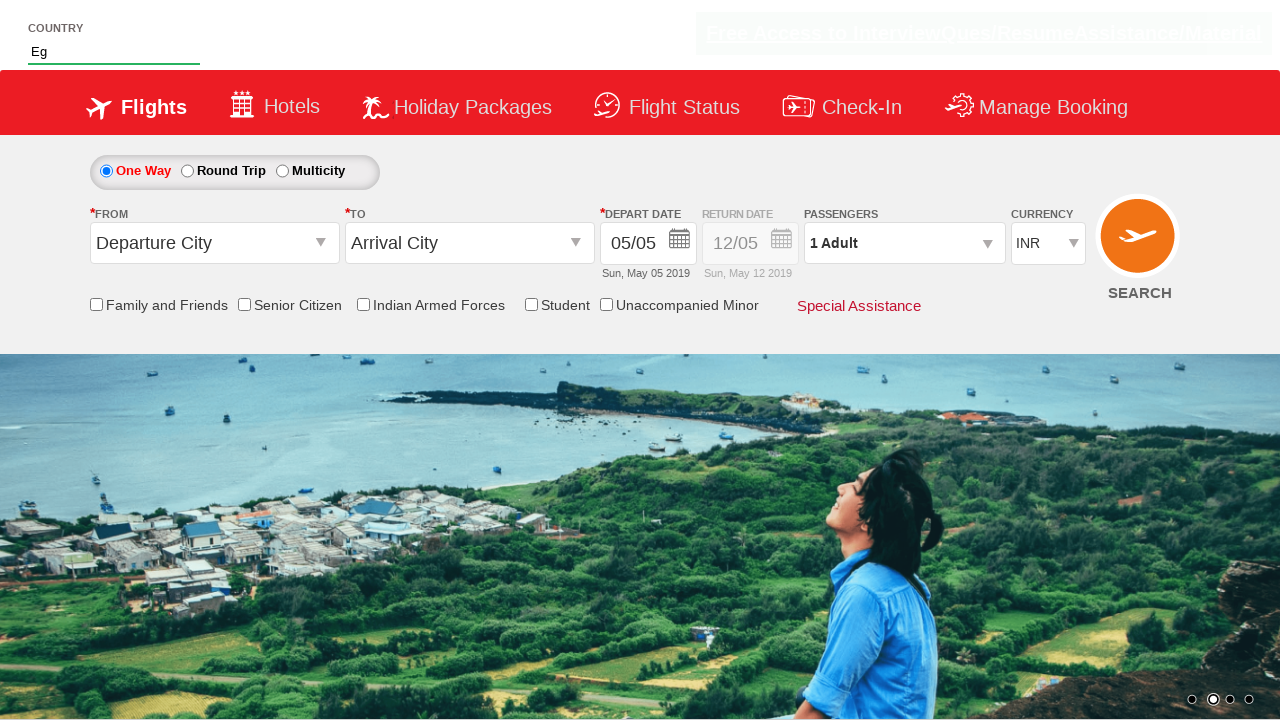

Autocomplete dropdown suggestions appeared
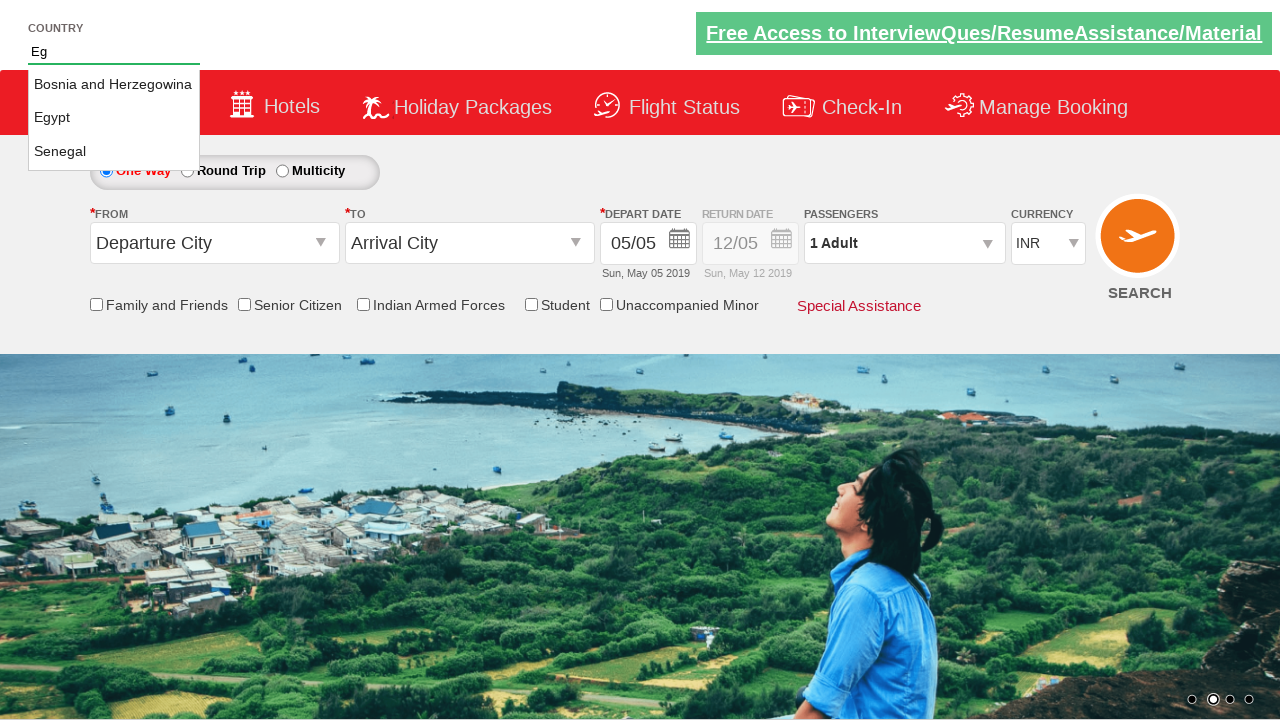

Selected 'Egypt' from autocomplete dropdown suggestions at (114, 118) on li.ui-menu-item a >> nth=1
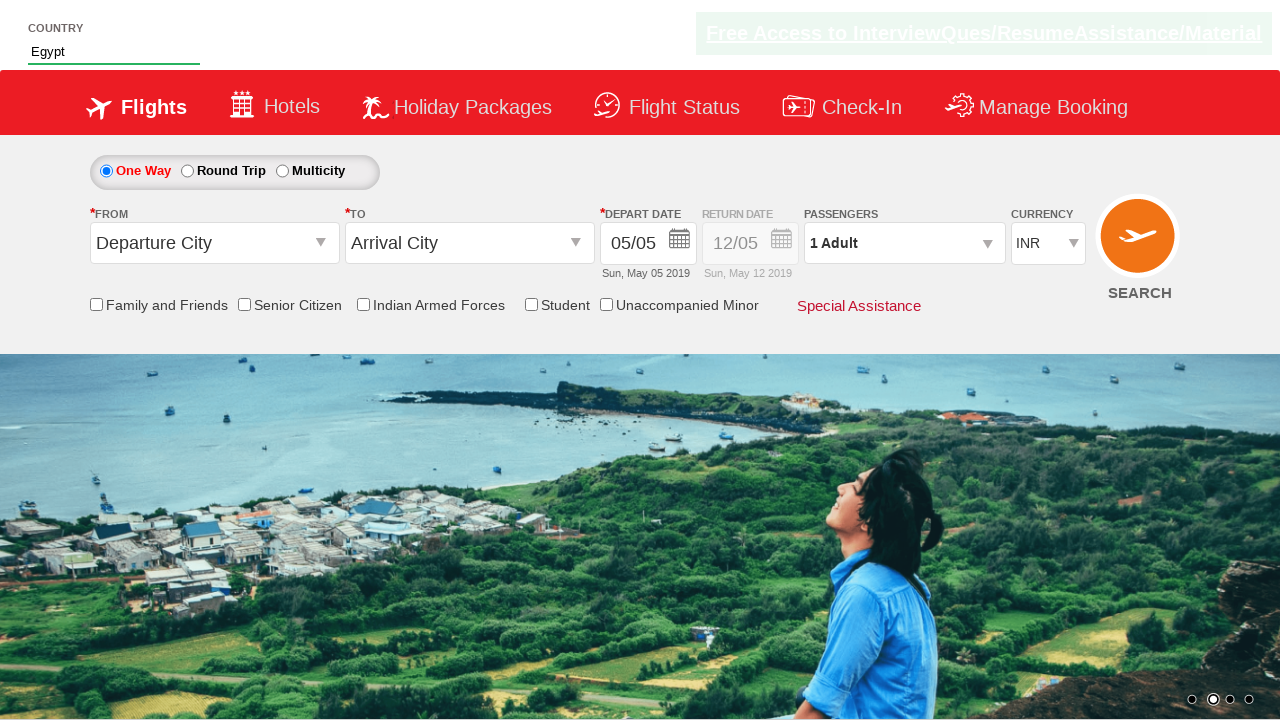

Verified that 'Egypt' was successfully selected in the autocomplete field
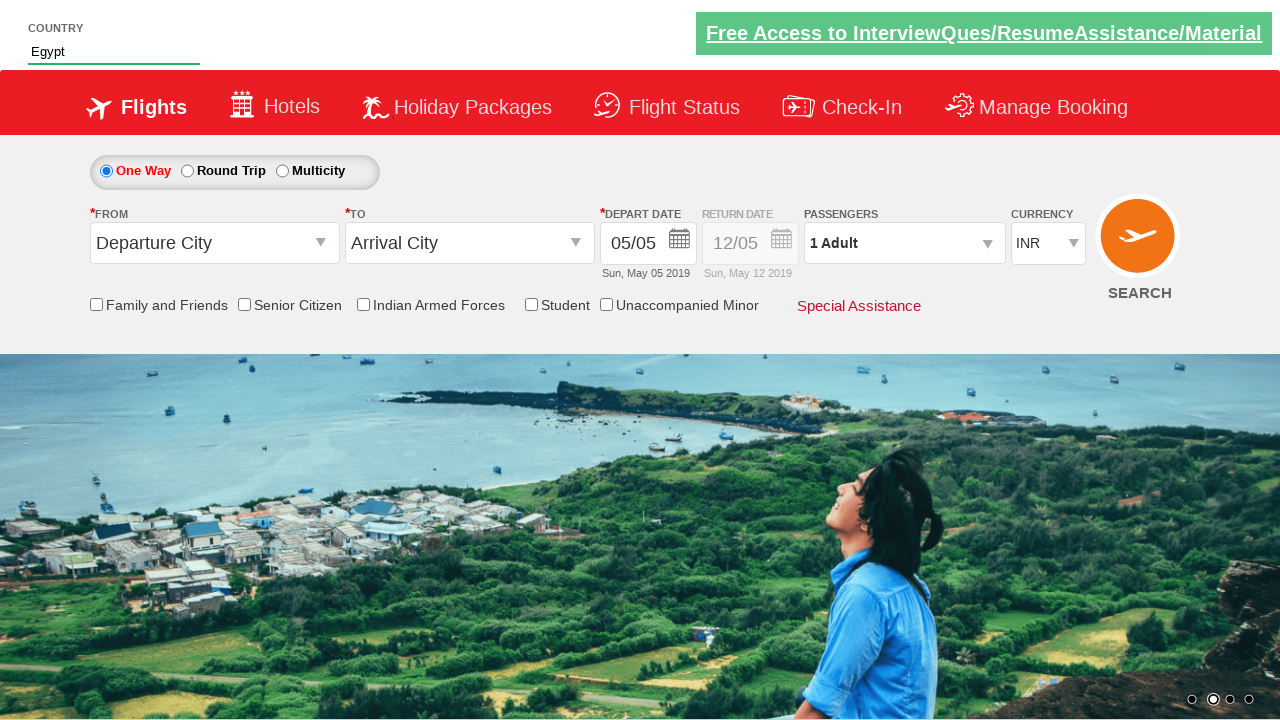

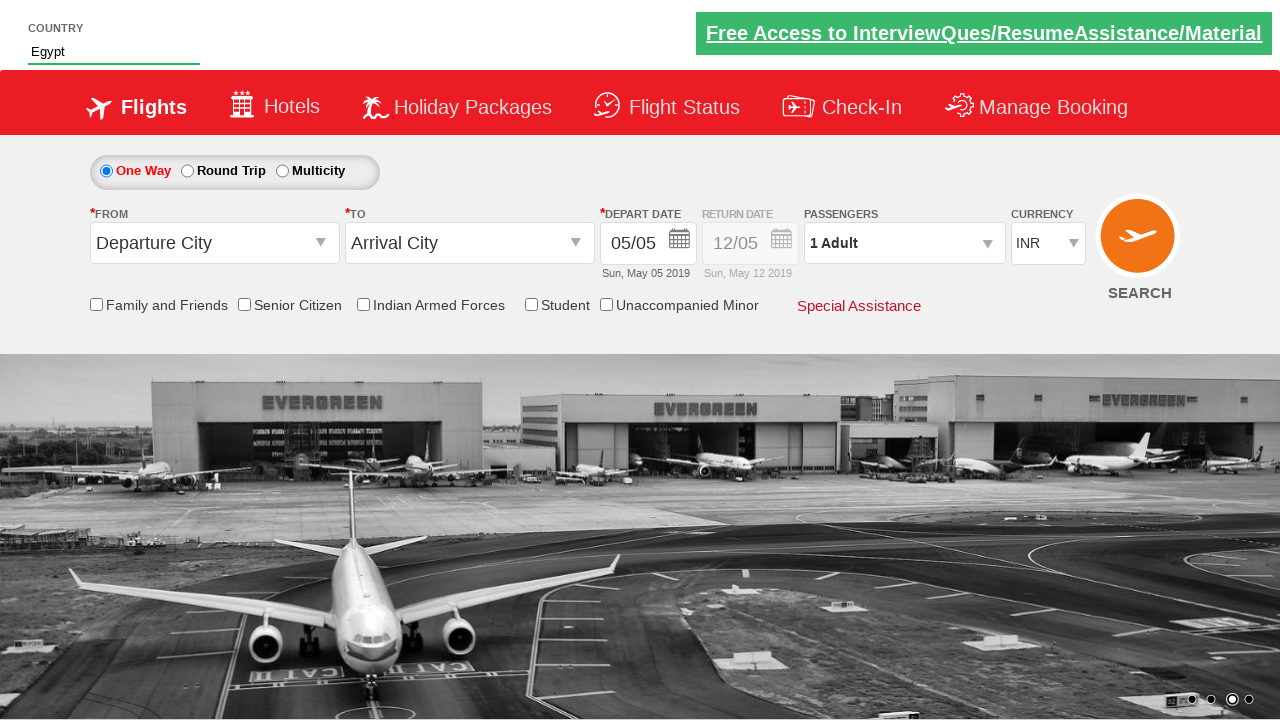